Tests radio button selection by iterating through all radio buttons and clicking each, then verifying mutual exclusivity between options

Starting URL: https://kristinek.github.io/site/examples/actions

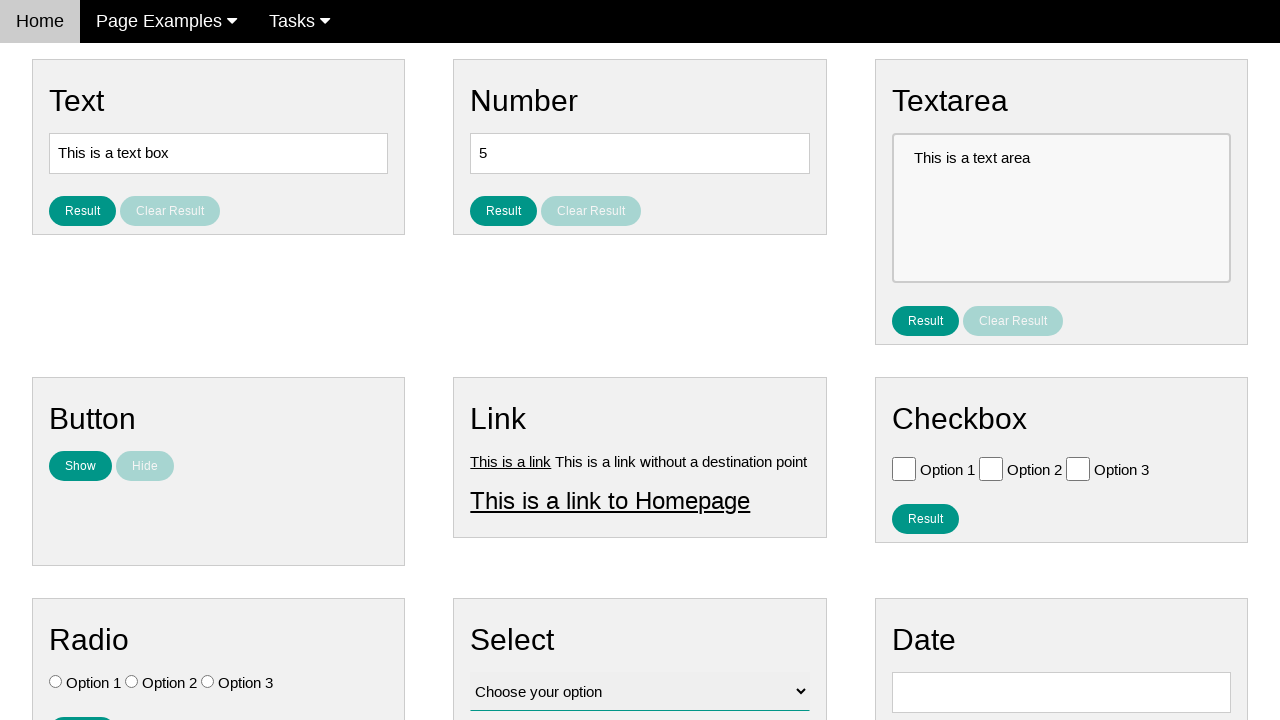

Navigated to radio button example page
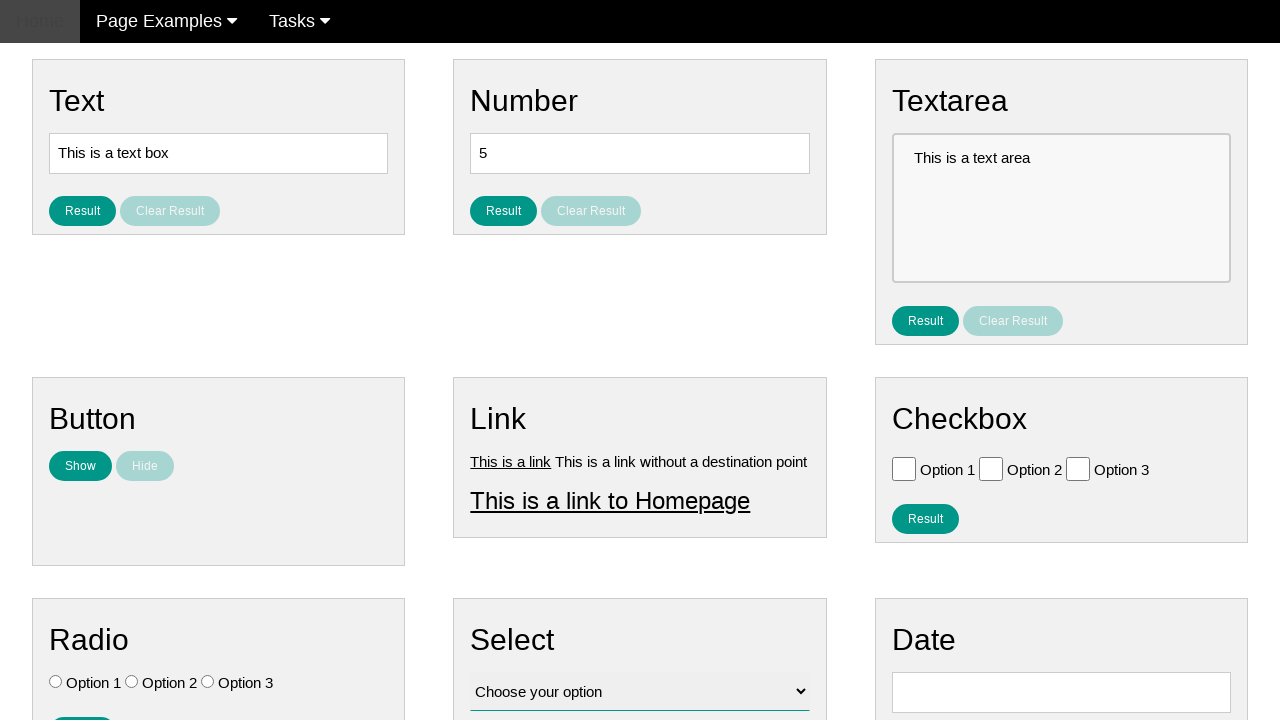

Located all radio buttons on the page
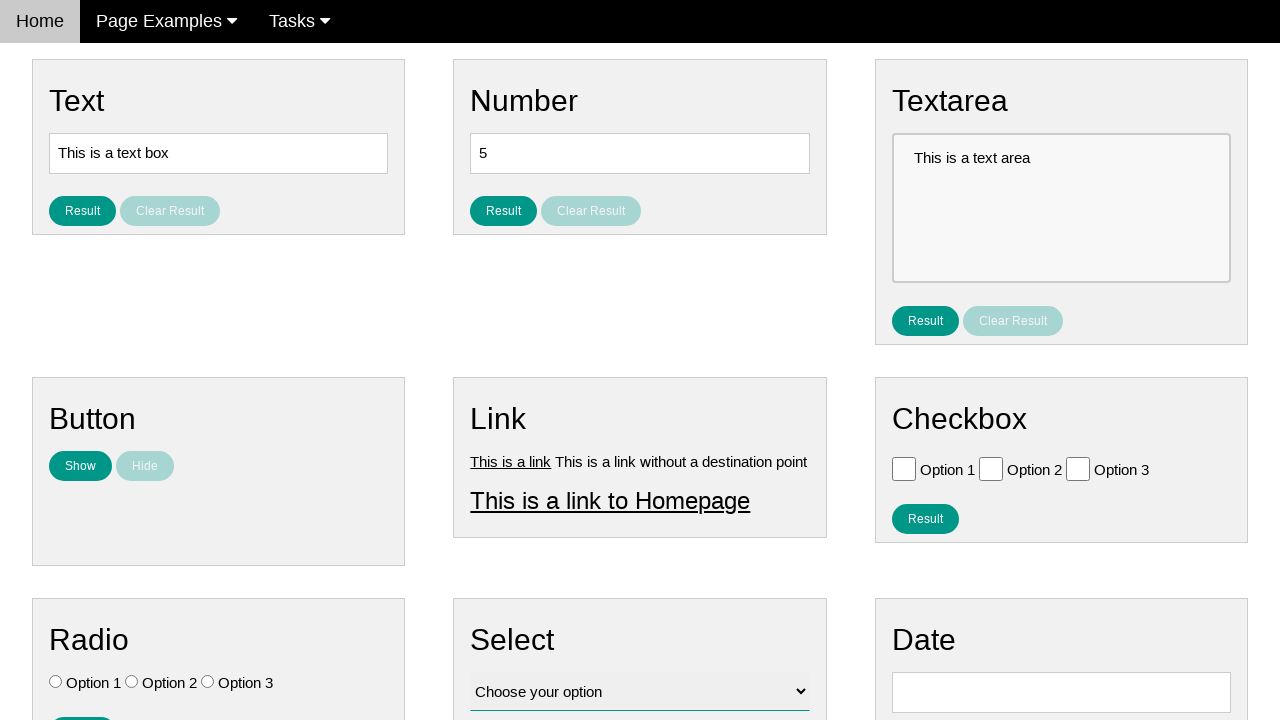

Found 3 radio buttons
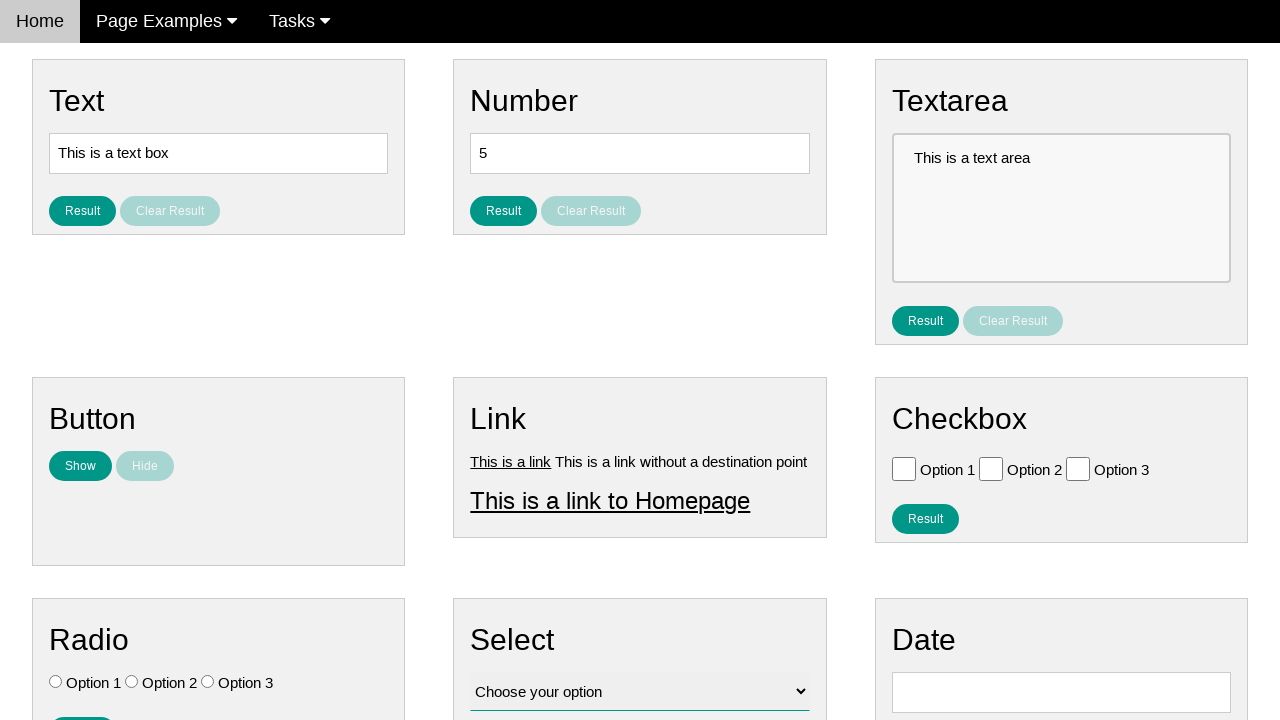

Clicked radio button at index 0 at (56, 682) on .w3-check[type='radio'] >> nth=0
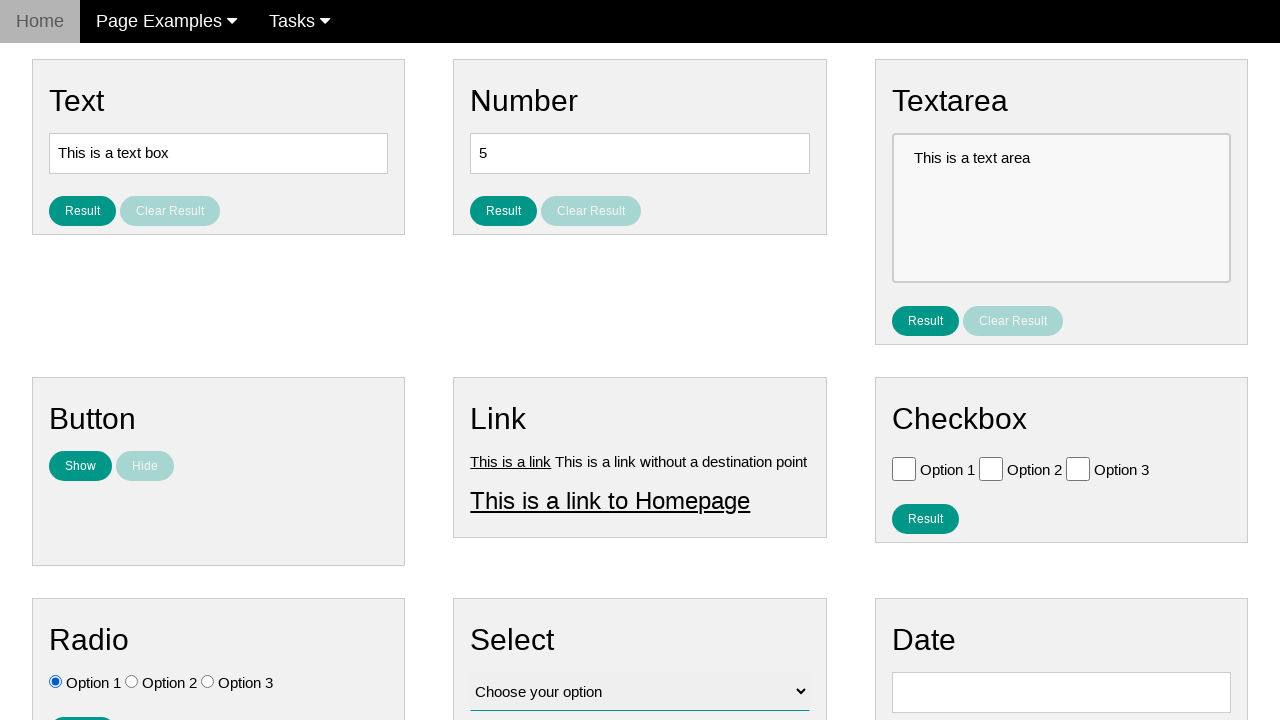

Clicked radio button at index 1 at (132, 682) on .w3-check[type='radio'] >> nth=1
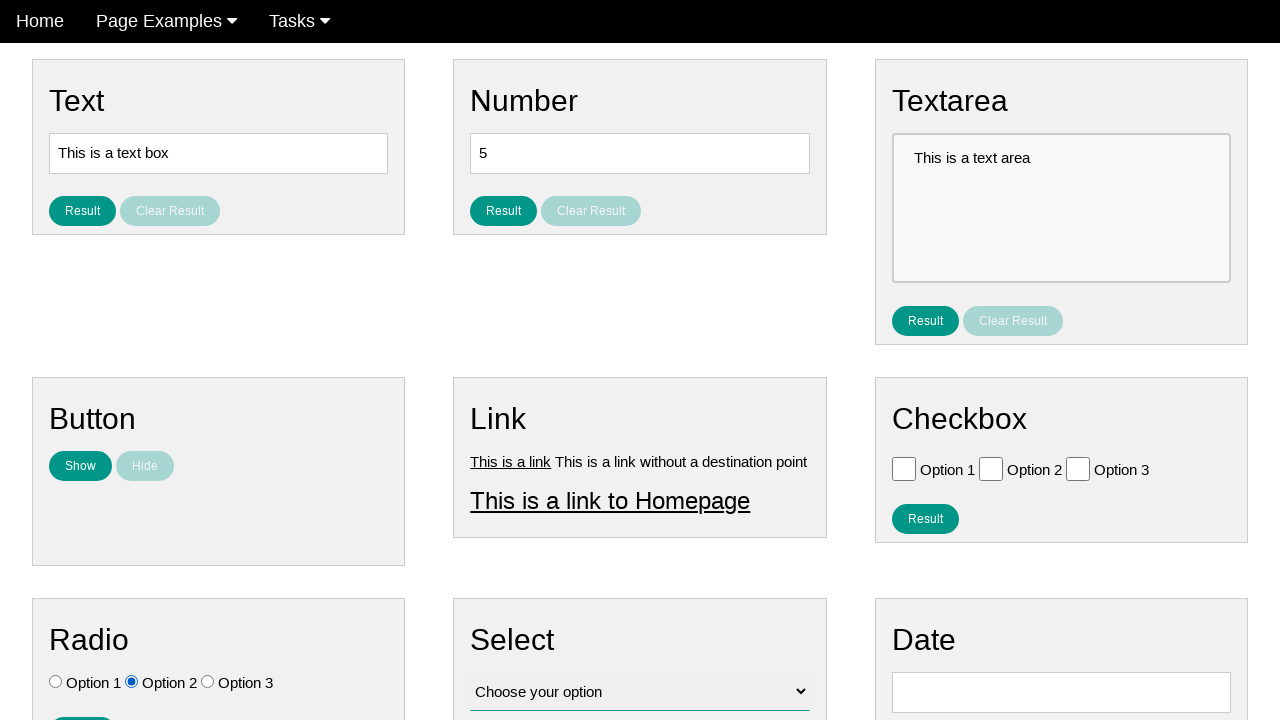

Clicked radio button at index 2 at (208, 682) on .w3-check[type='radio'] >> nth=2
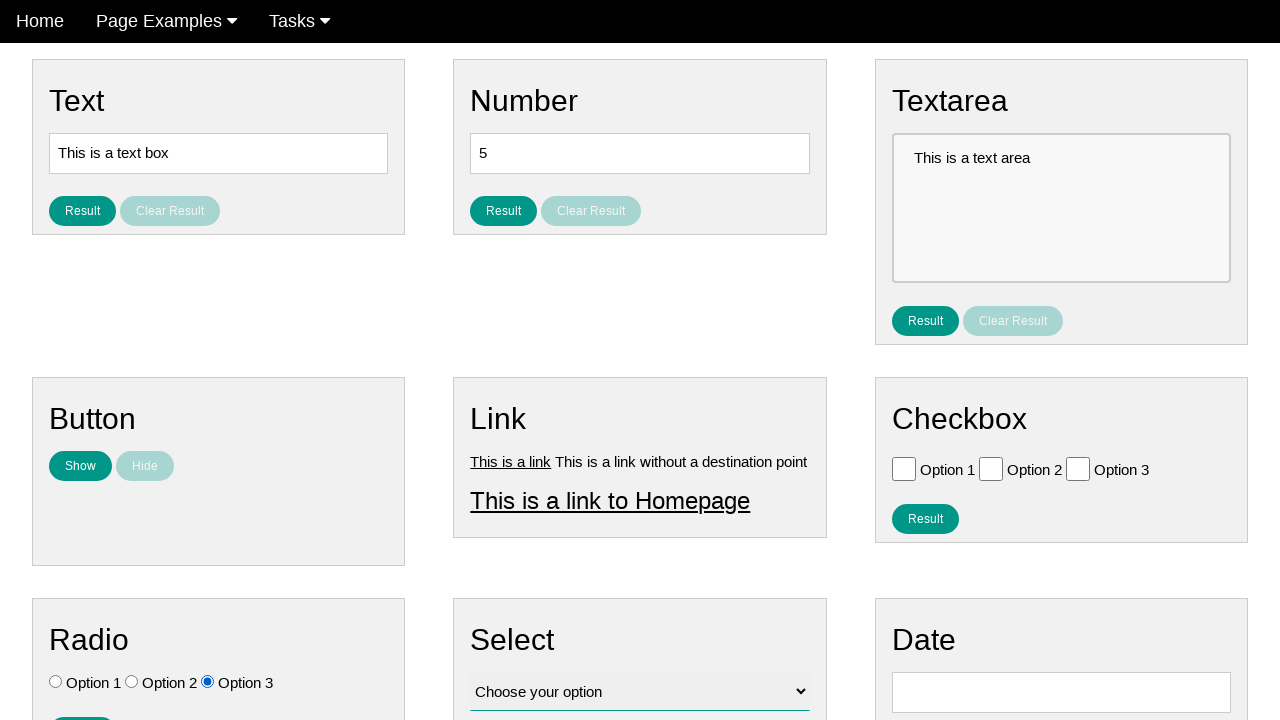

Clicked Option 2 radio button at (132, 682) on .w3-check[value='Option 2'][type='radio']
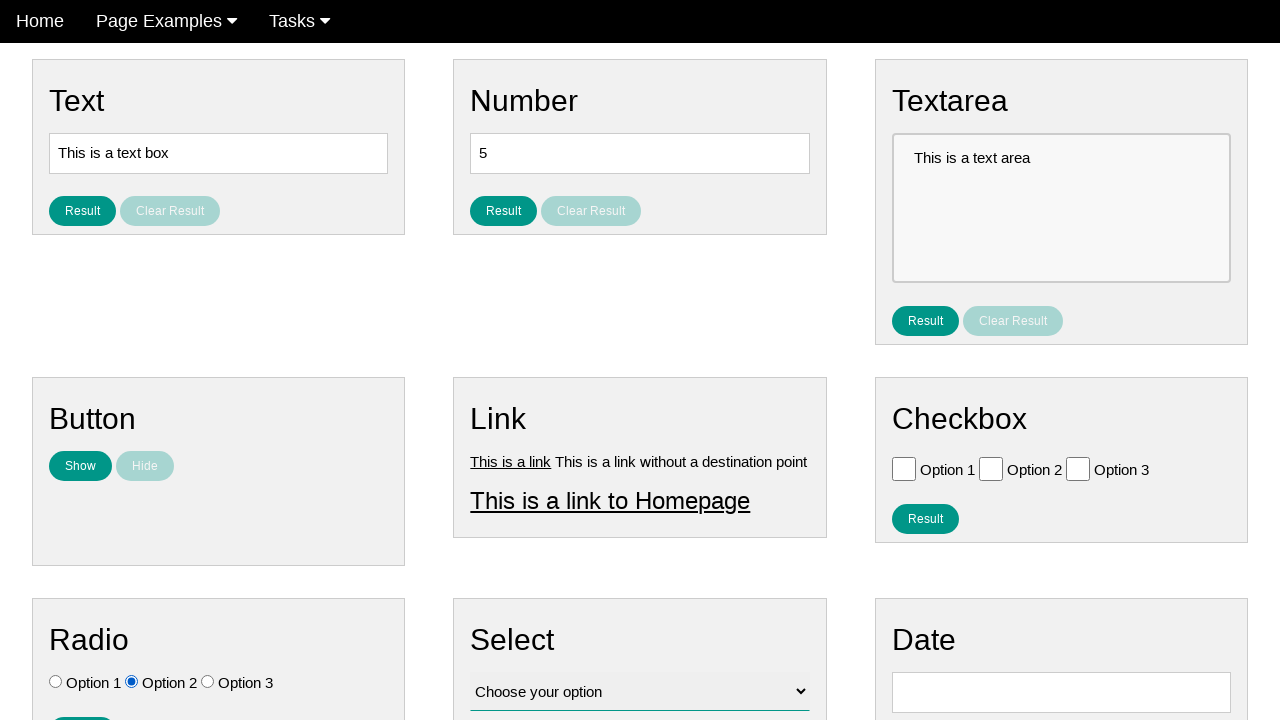

Verified Option 2 is selected and checked
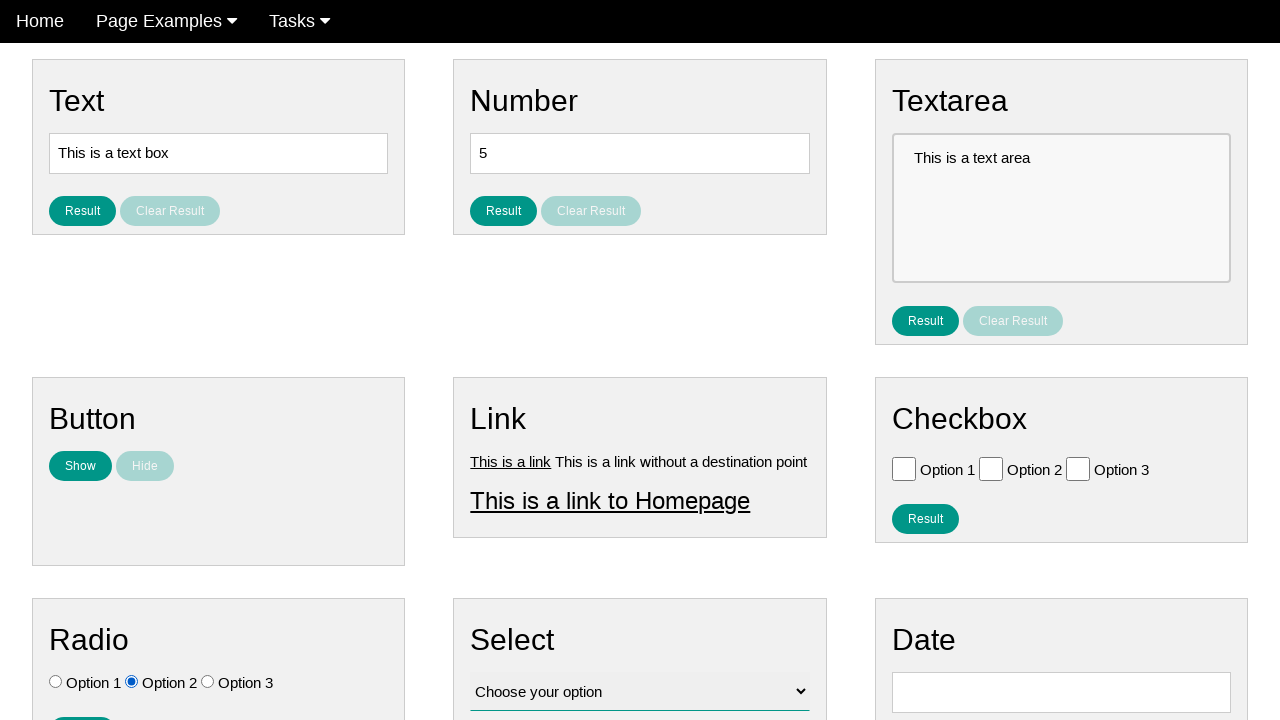

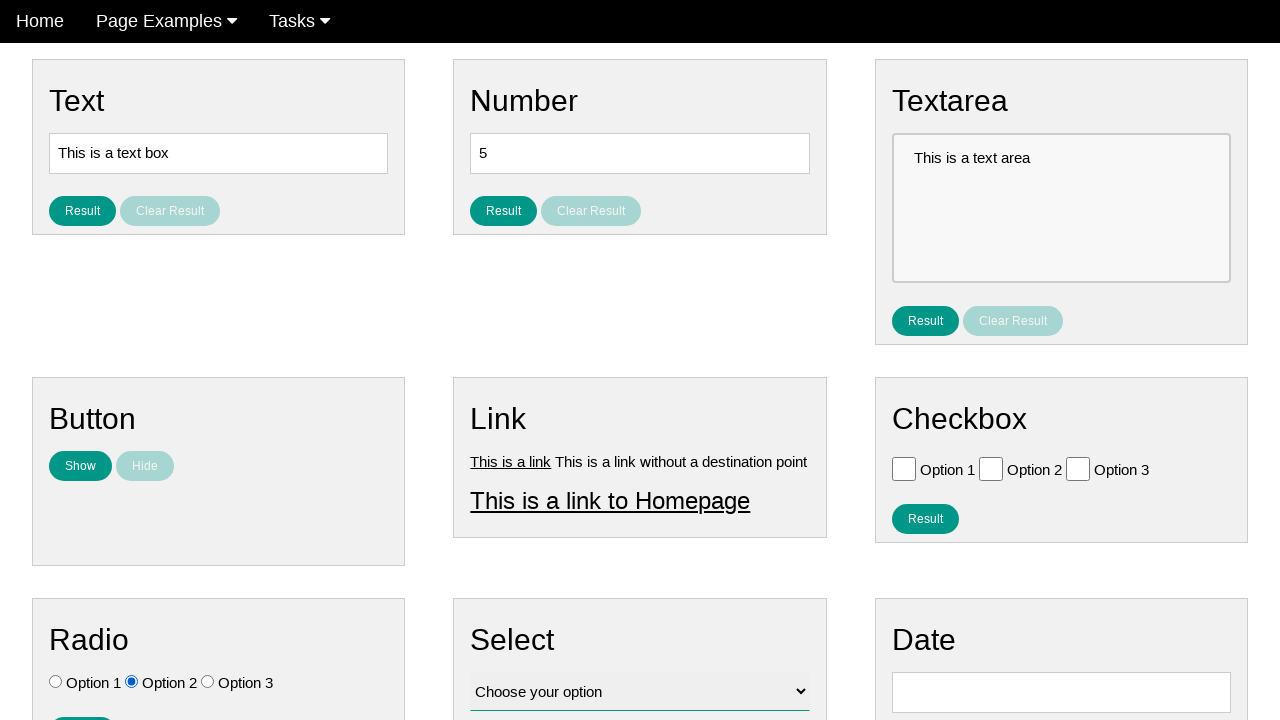